Tests that clicking the Checkboxes link navigates to the Checkboxes page

Starting URL: https://the-internet.herokuapp.com/

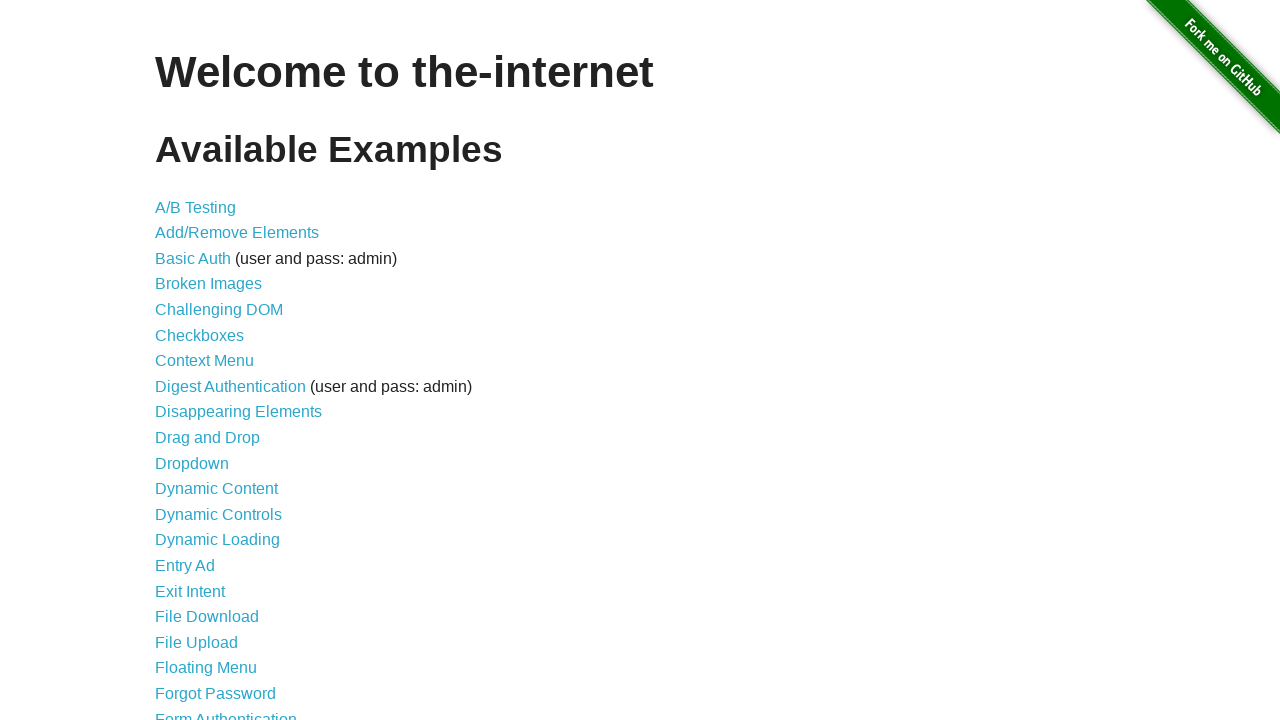

Navigated to The Internet homepage
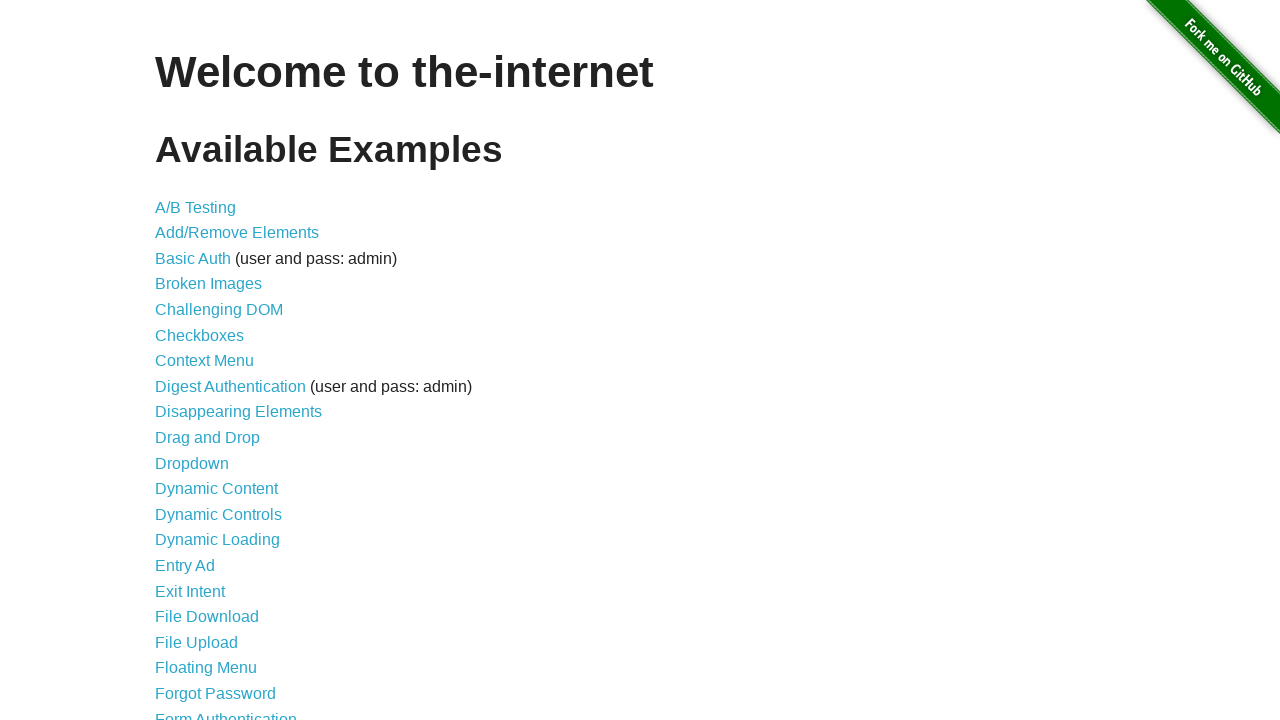

Clicked the Checkboxes link at (200, 335) on a[href='/checkboxes']
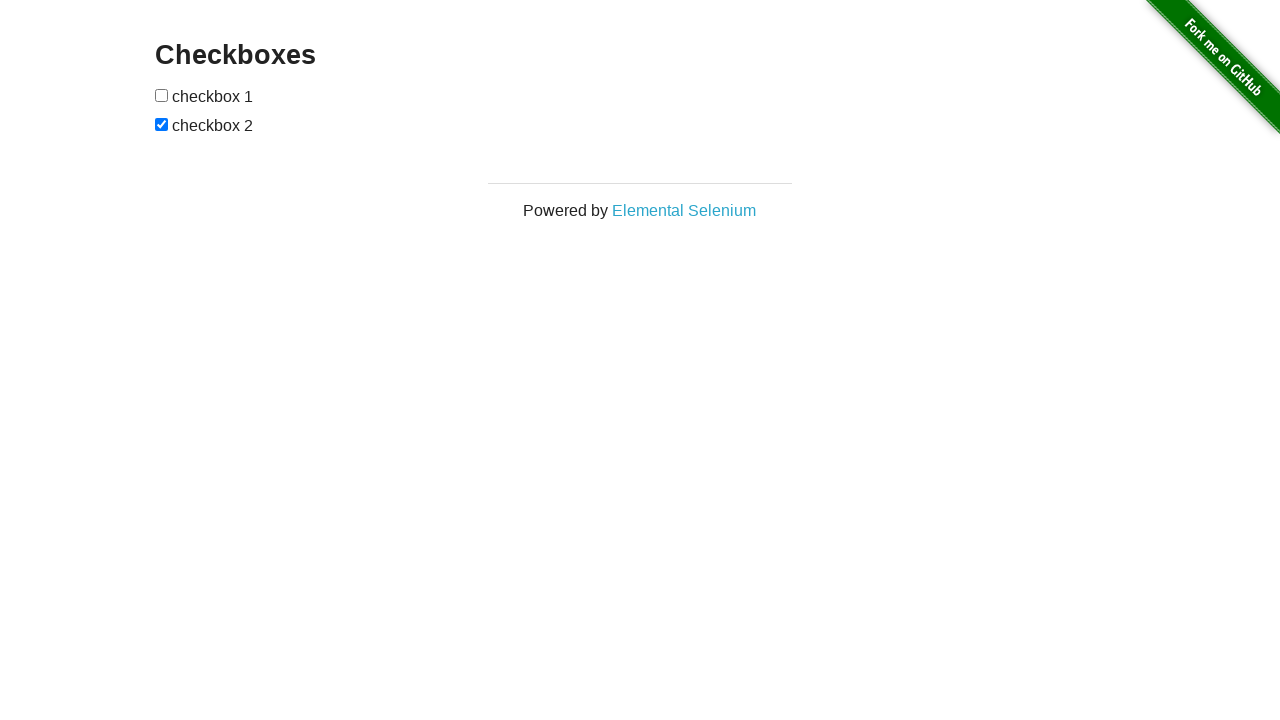

Checkboxes page header loaded, confirming successful navigation
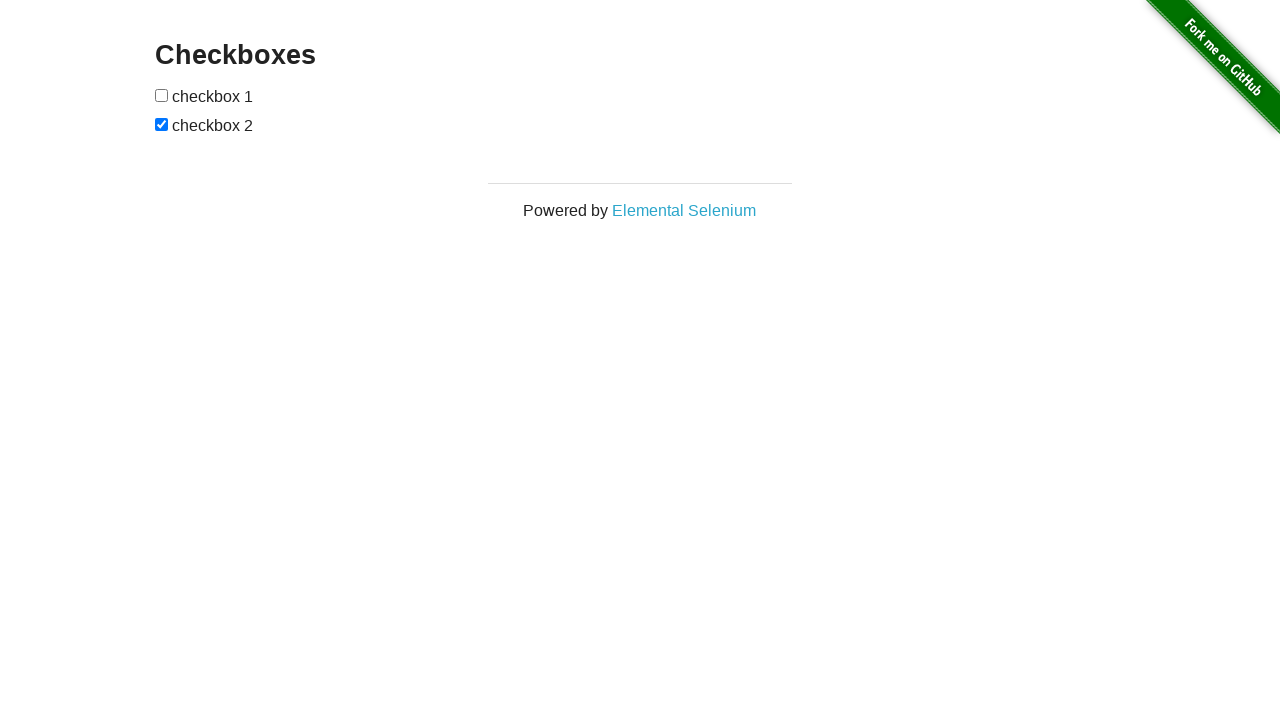

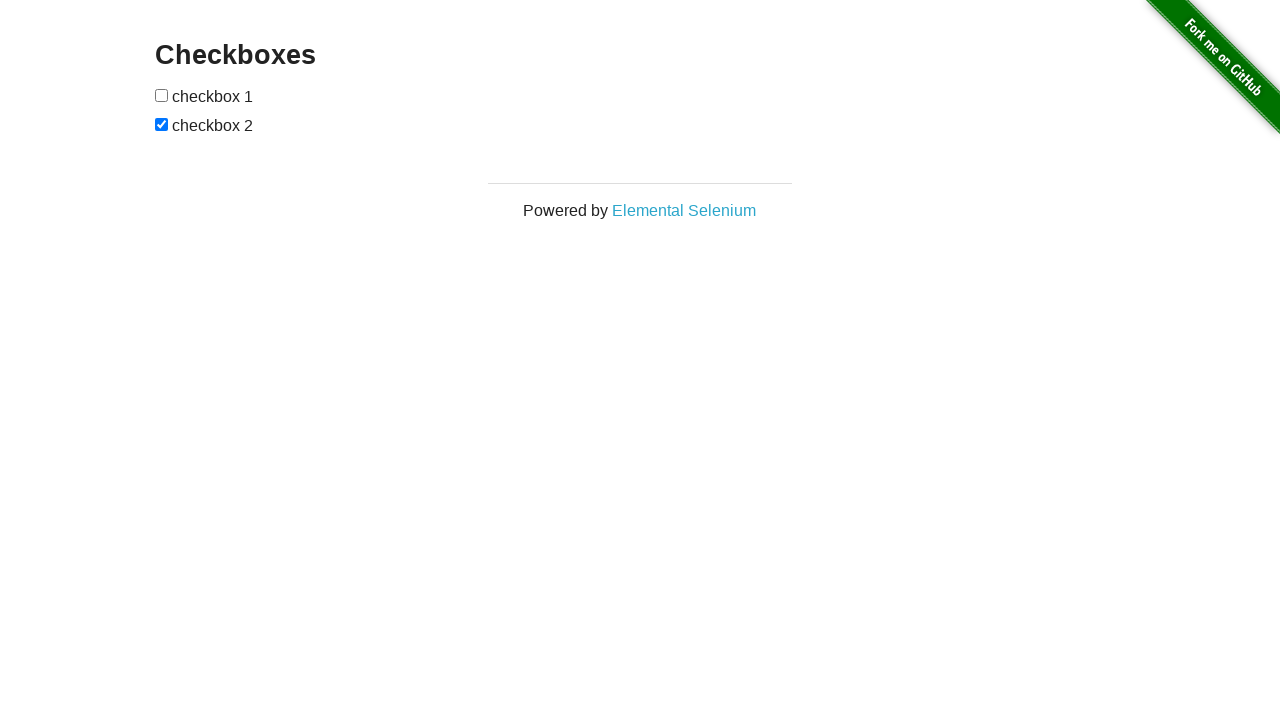